Opens the SeleniumBase demo page and types text into a text input field to verify form interaction works (class-based test).

Starting URL: https://seleniumbase.io/demo_page

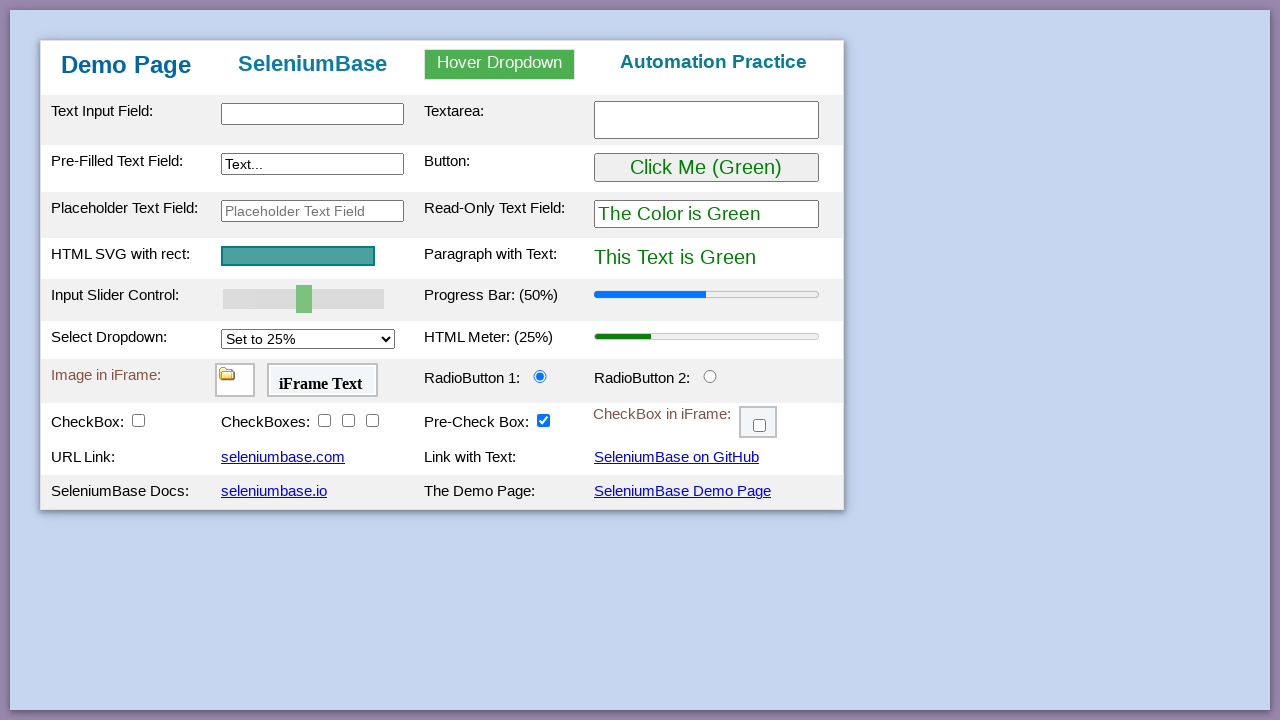

Filled text input field with 'This is Automated' on #myTextInput
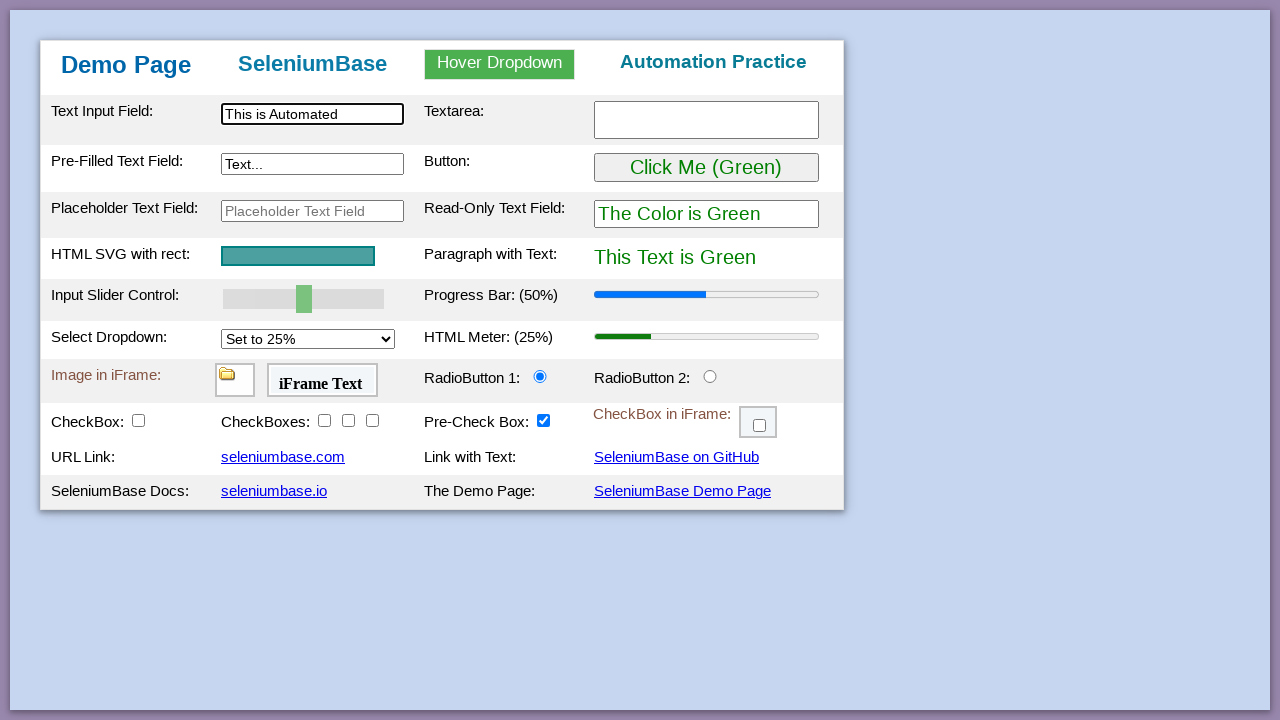

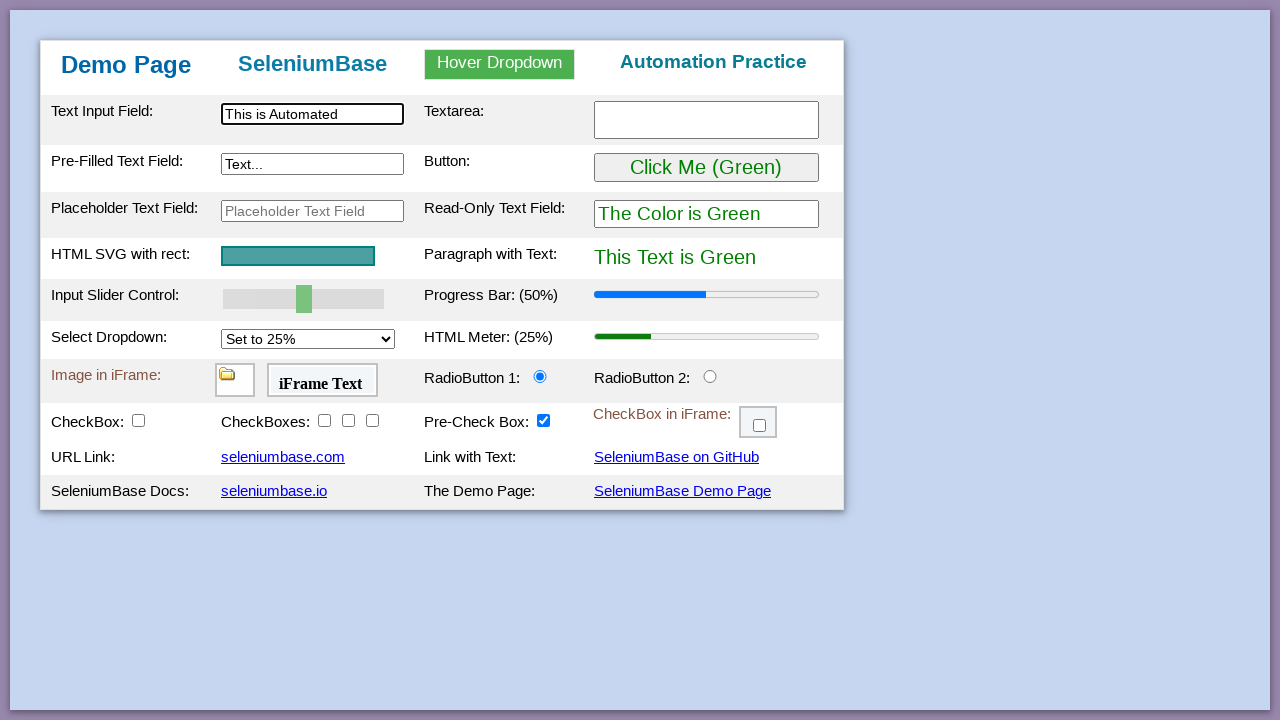